Tests auto-suggestive dropdown functionality by typing a partial country name and selecting "India" from the suggestions that appear.

Starting URL: https://rahulshettyacademy.com/dropdownsPractise/

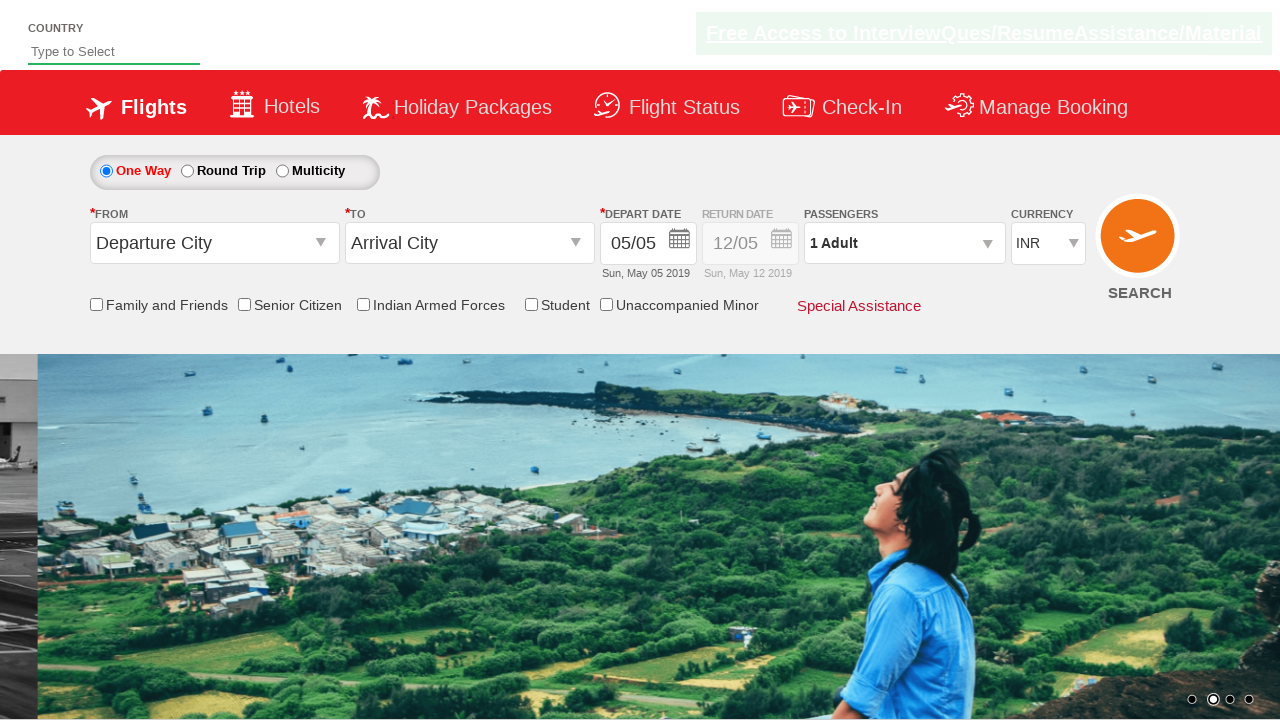

Typed 'ind' in auto-suggest input field on #autosuggest
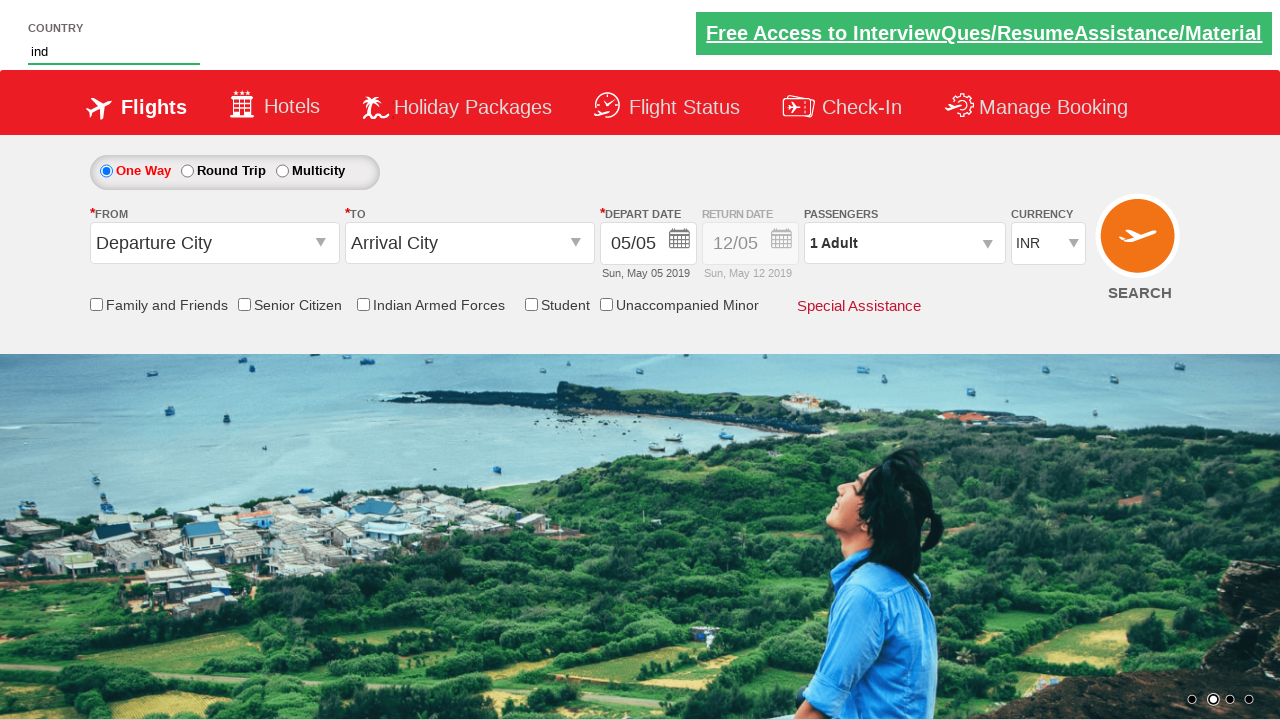

Auto-suggest dropdown options loaded
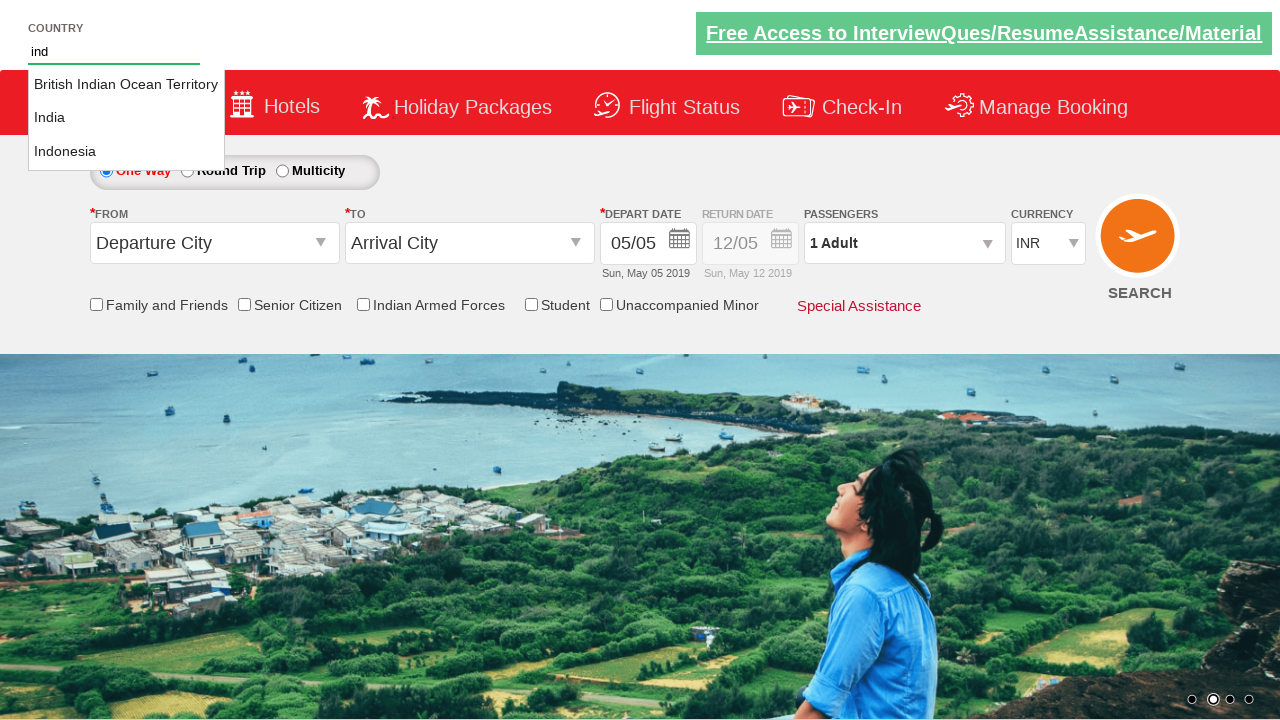

Selected 'India' from the auto-suggest dropdown options at (126, 118) on li.ui-menu-item >> nth=1
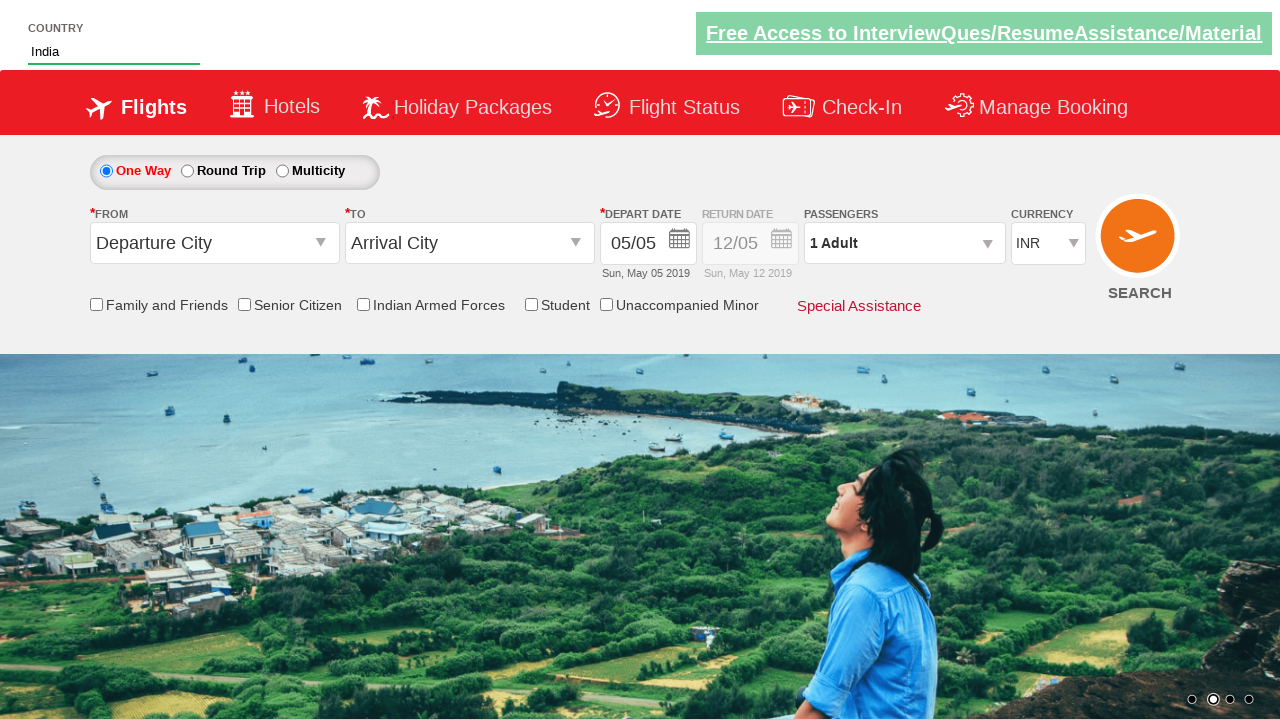

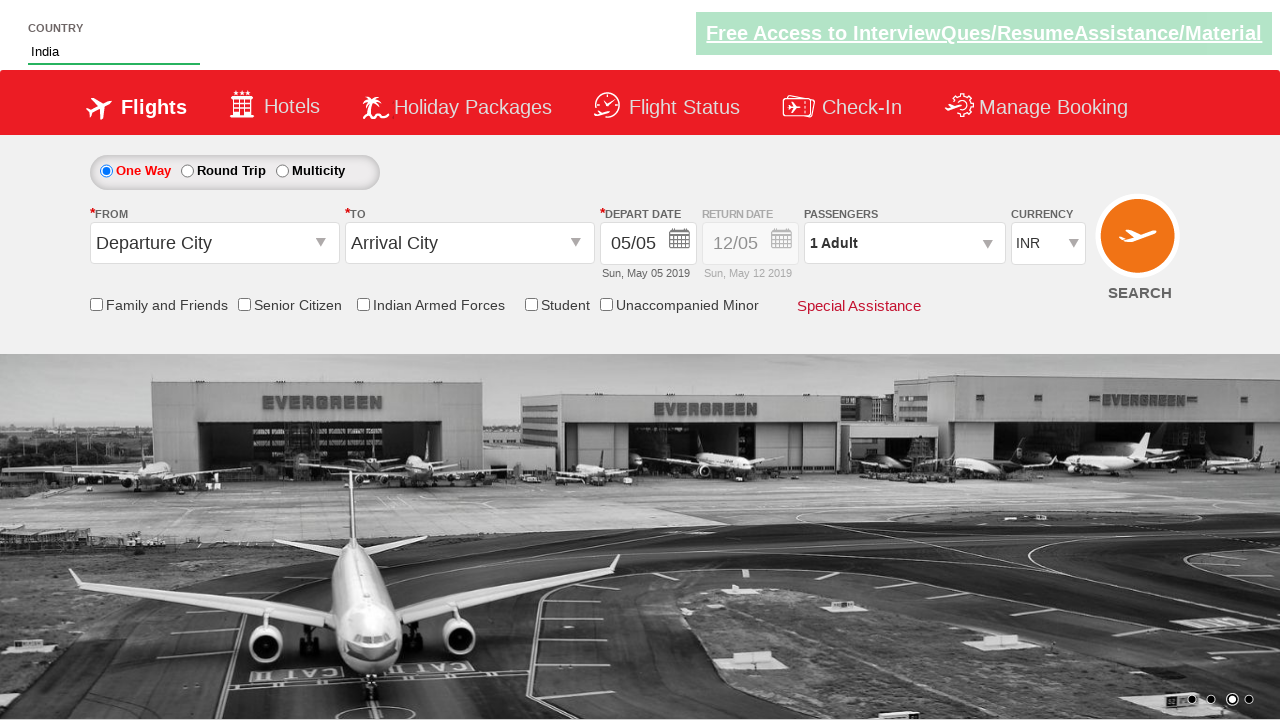